Tests radio button selection by finding all radio buttons with a specific name and clicking the one with value "RUBY"

Starting URL: https://seleniumpractise.blogspot.com/2016/08/how-to-automate-radio-button-in.html

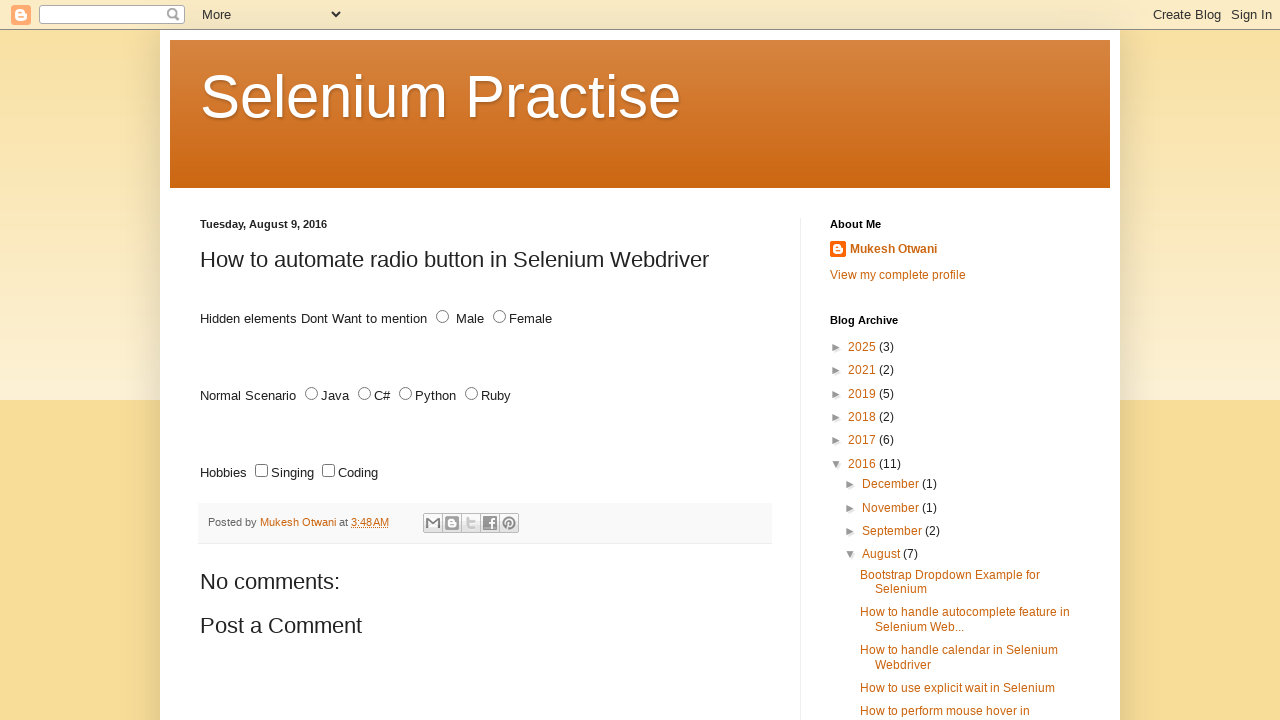

Waited for radio buttons with name 'lang' to be present
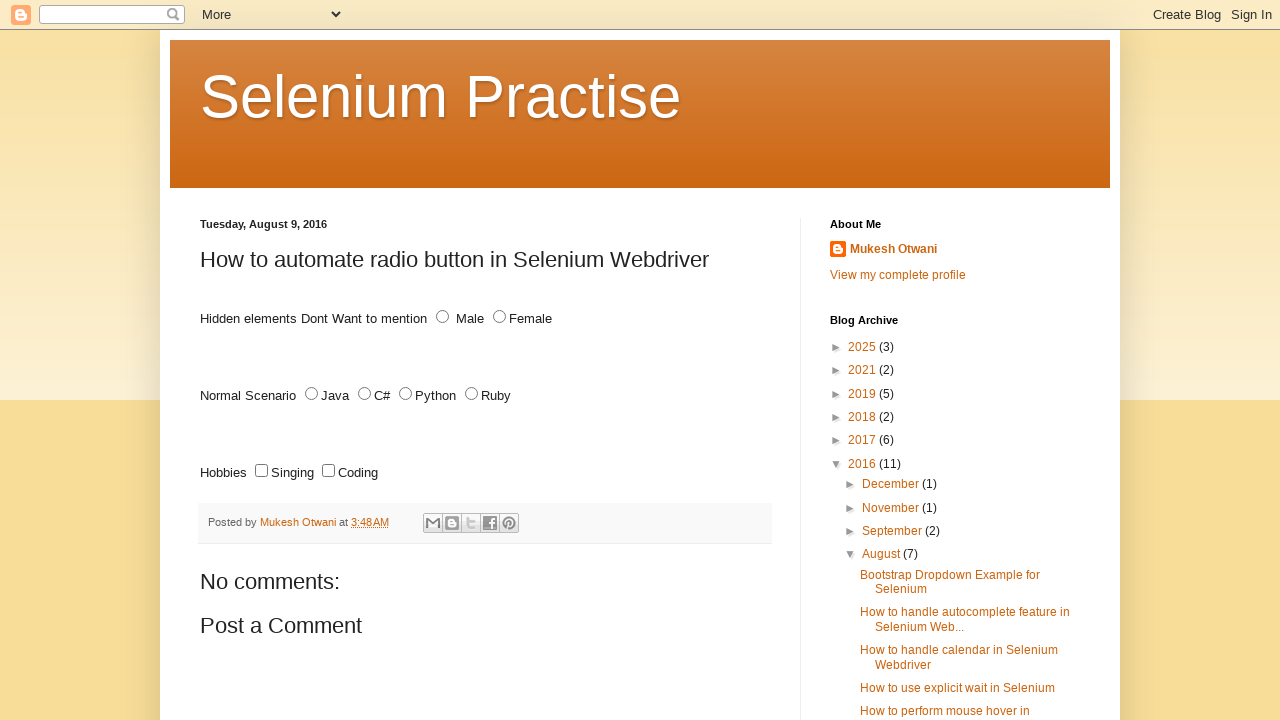

Clicked radio button with value 'RUBY' at (472, 394) on input[name='lang'][type='radio'][value='RUBY']
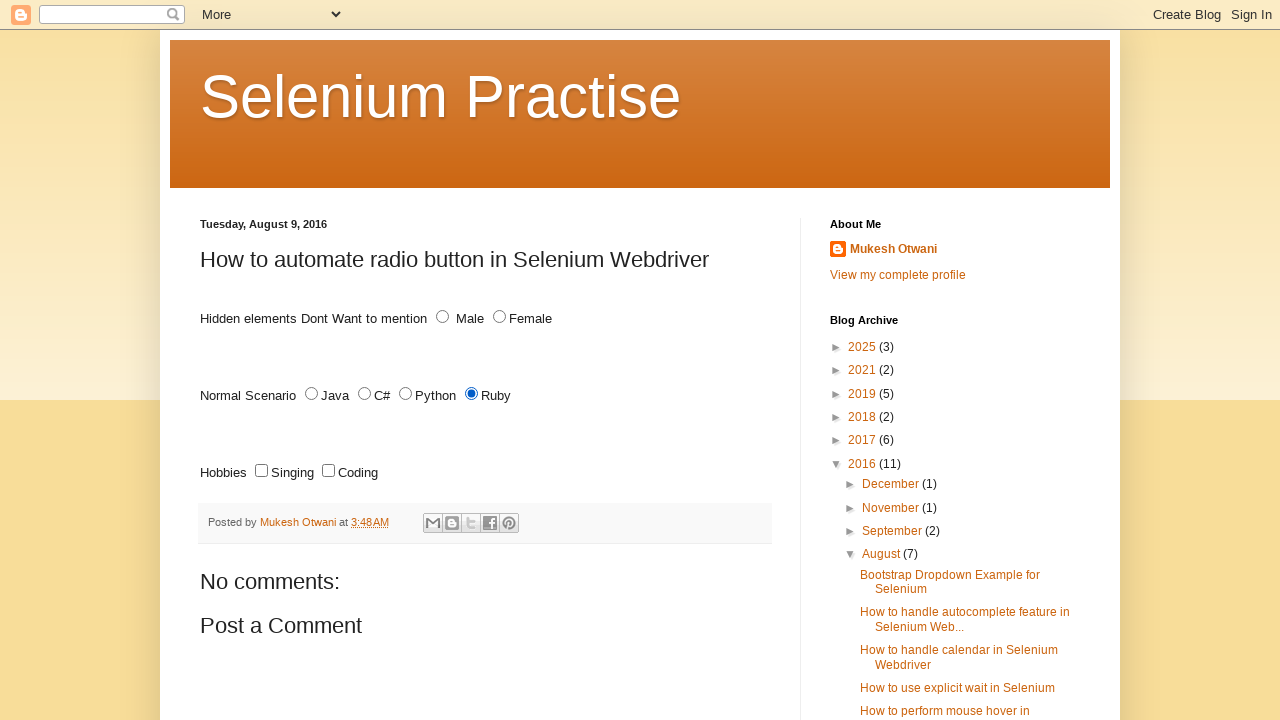

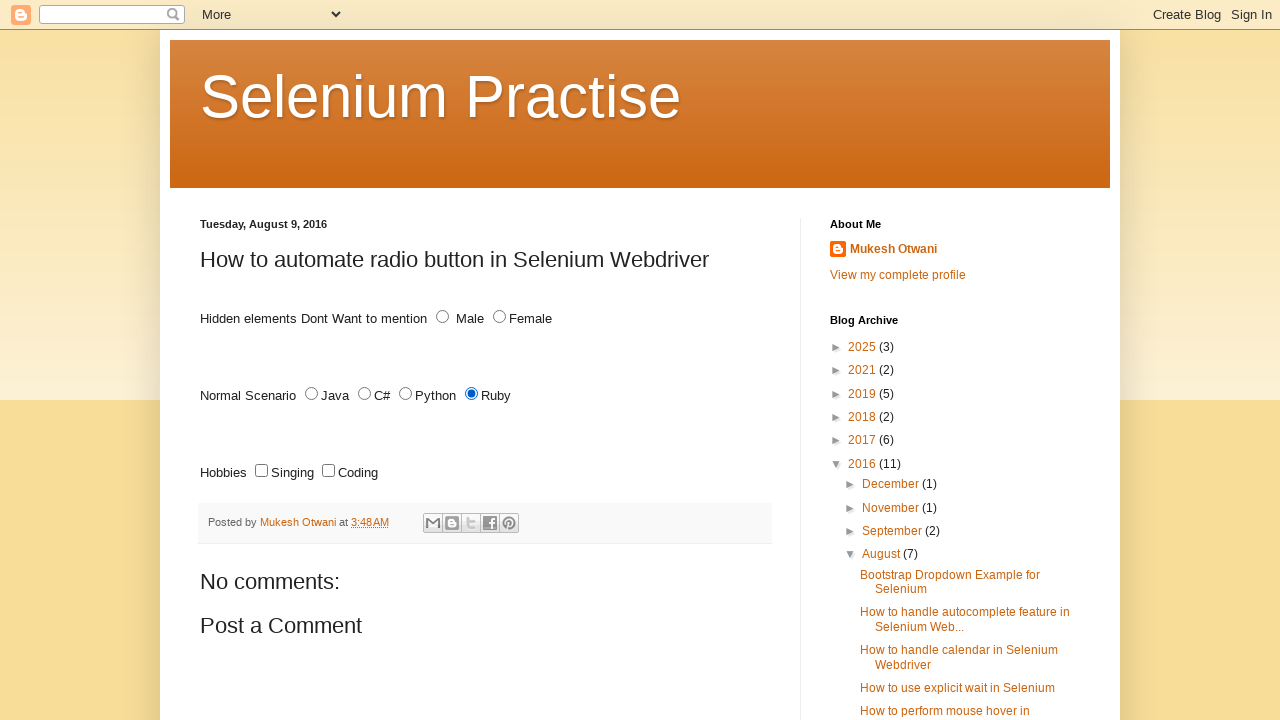